Opens the OrangeHRM demo website and verifies that the page title contains "Orange"

Starting URL: https://opensource-demo.orangehrmlive.com

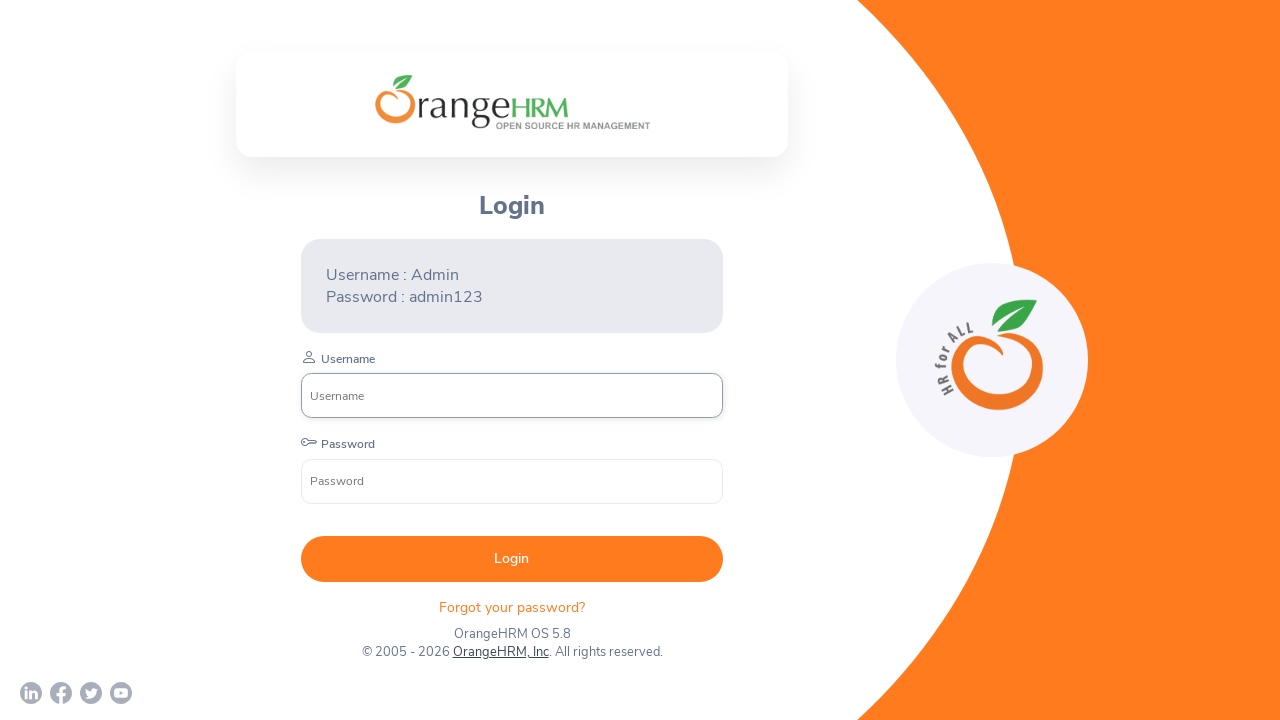

Waited for page to reach domcontentloaded state
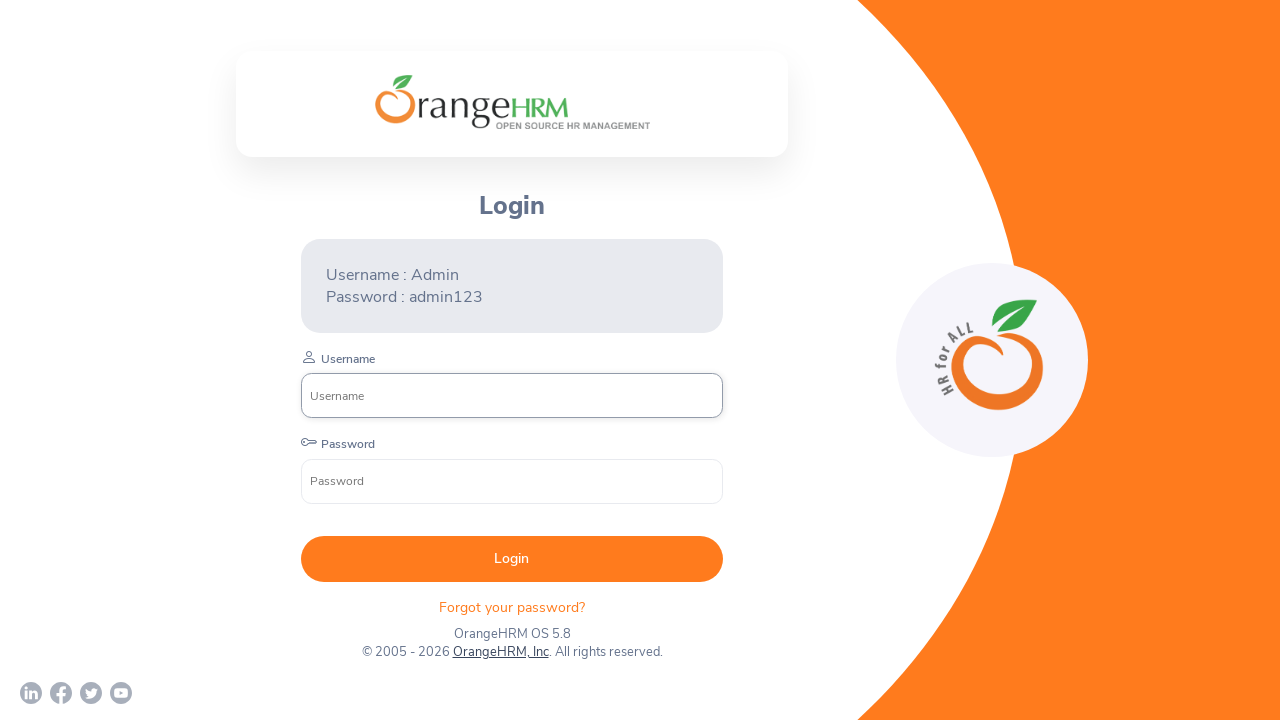

Verified page title contains 'Orange'
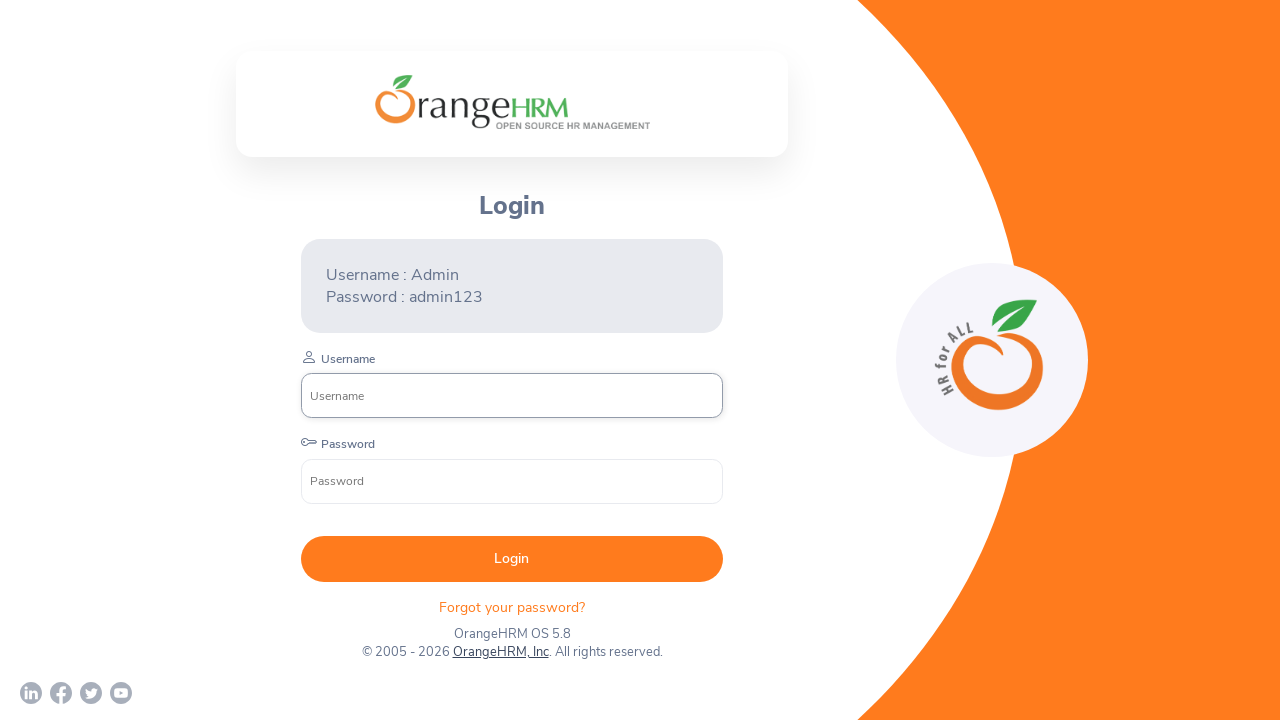

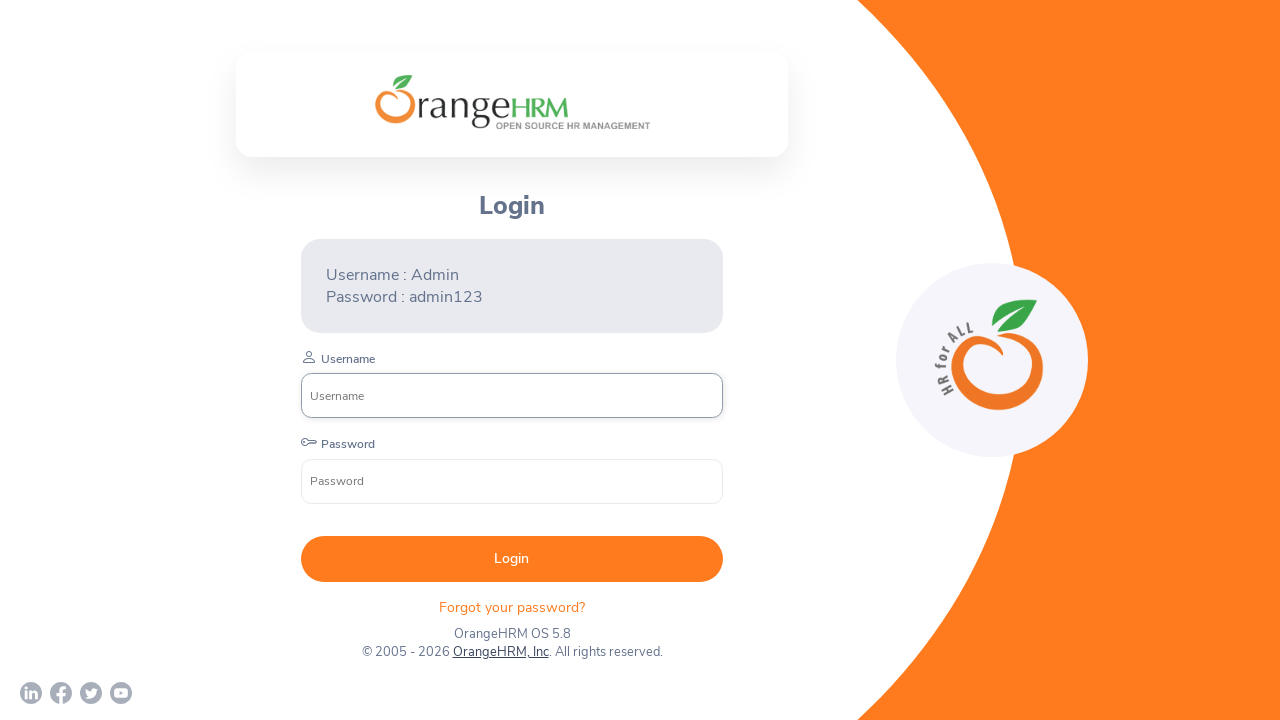